Tests that whitespace is trimmed from entered text when editing.

Starting URL: https://demo.playwright.dev/todomvc

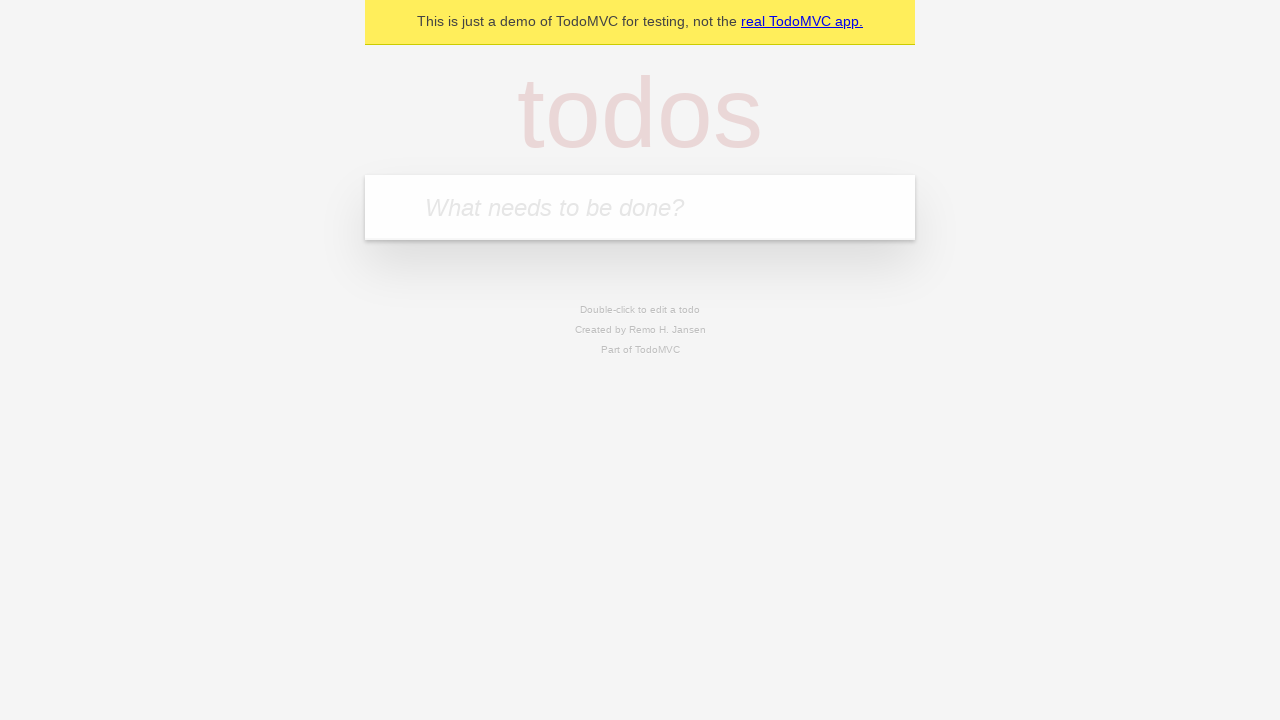

Located the 'What needs to be done?' input field
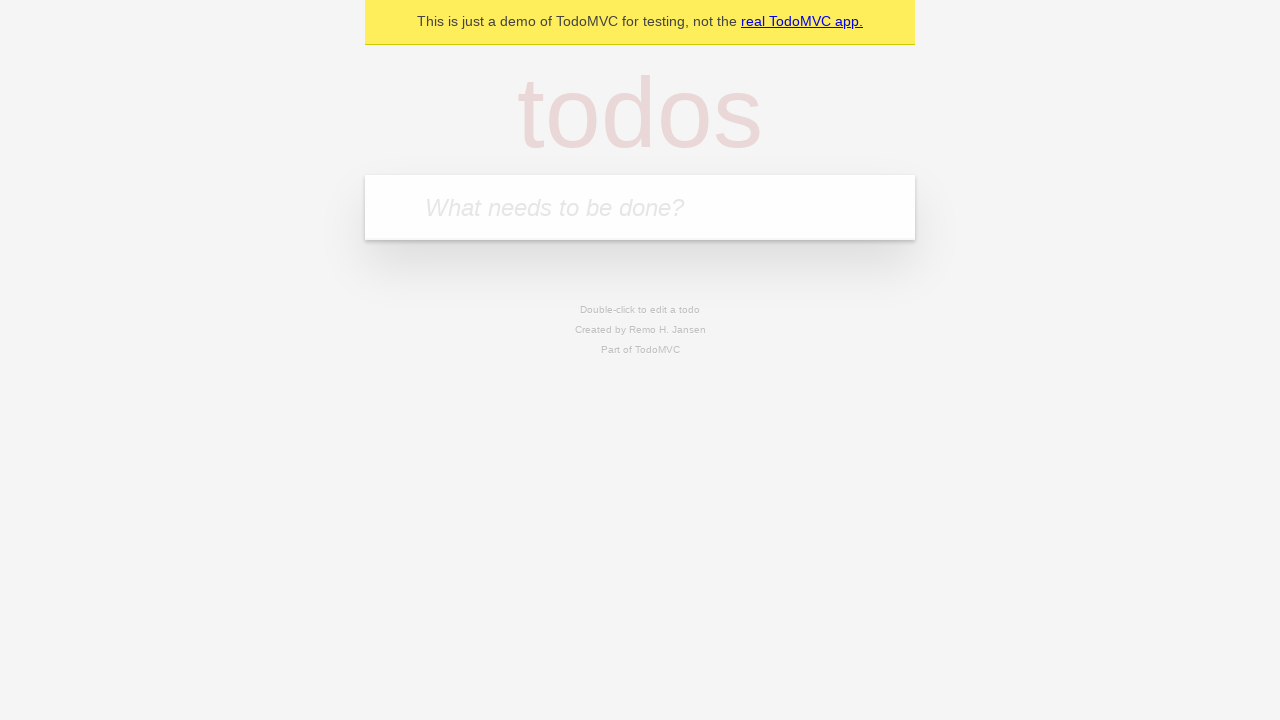

Filled input with 'buy some cheese' on internal:attr=[placeholder="What needs to be done?"i]
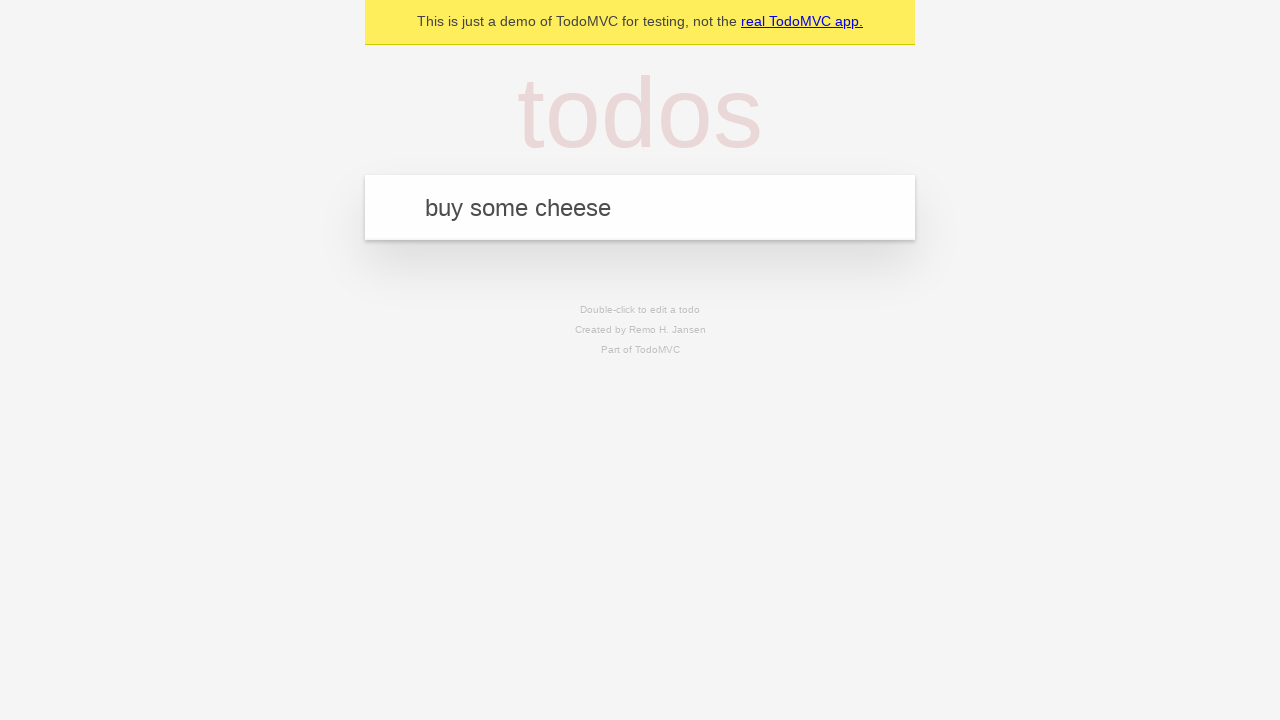

Pressed Enter to create first todo on internal:attr=[placeholder="What needs to be done?"i]
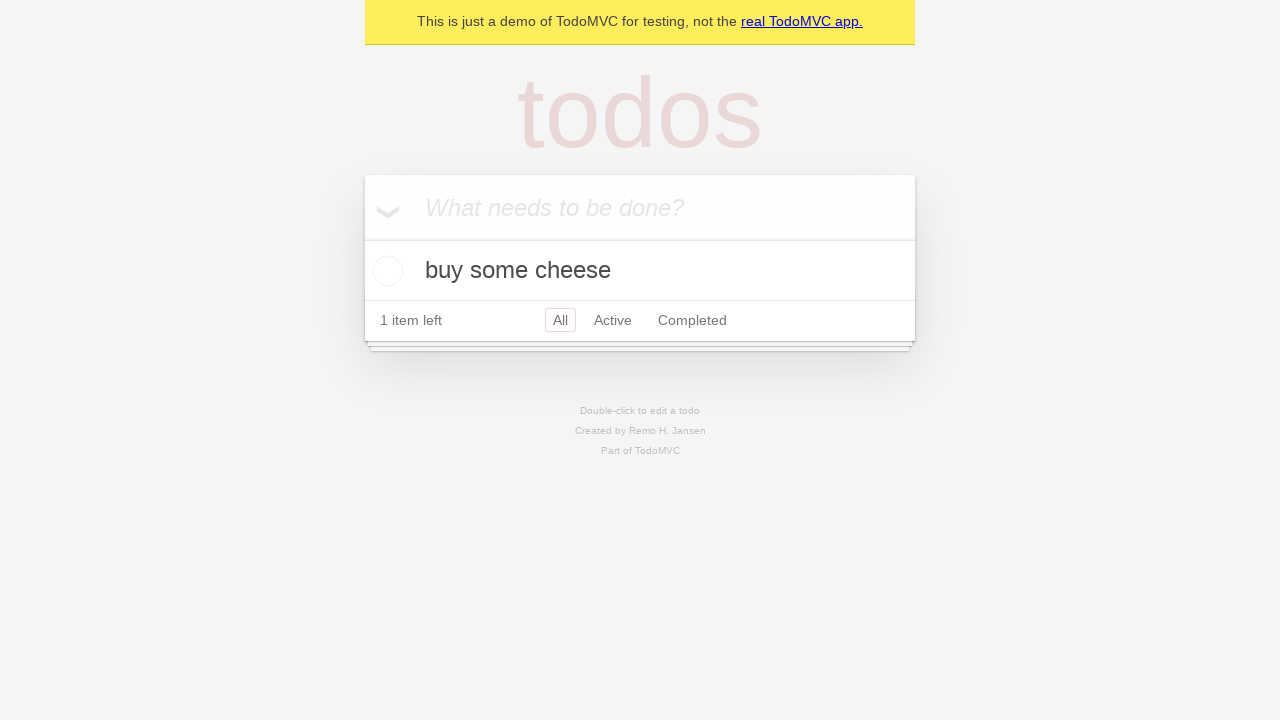

Filled input with 'feed the cat' on internal:attr=[placeholder="What needs to be done?"i]
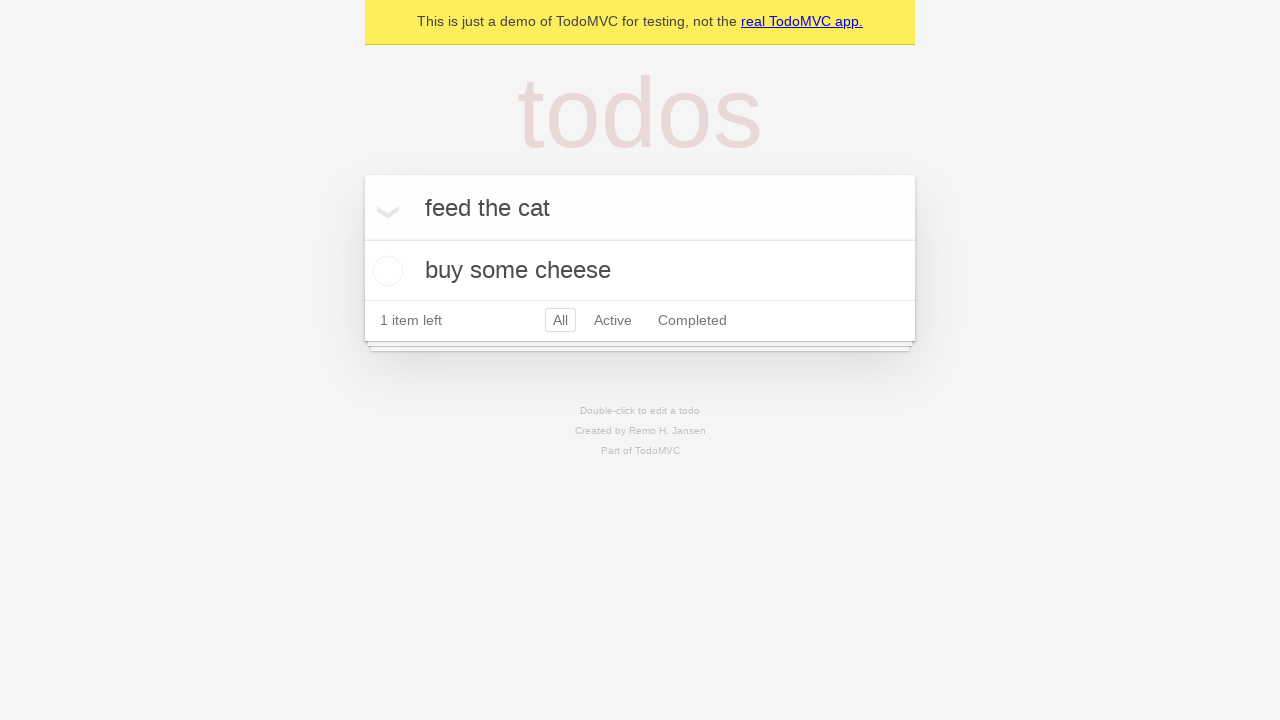

Pressed Enter to create second todo on internal:attr=[placeholder="What needs to be done?"i]
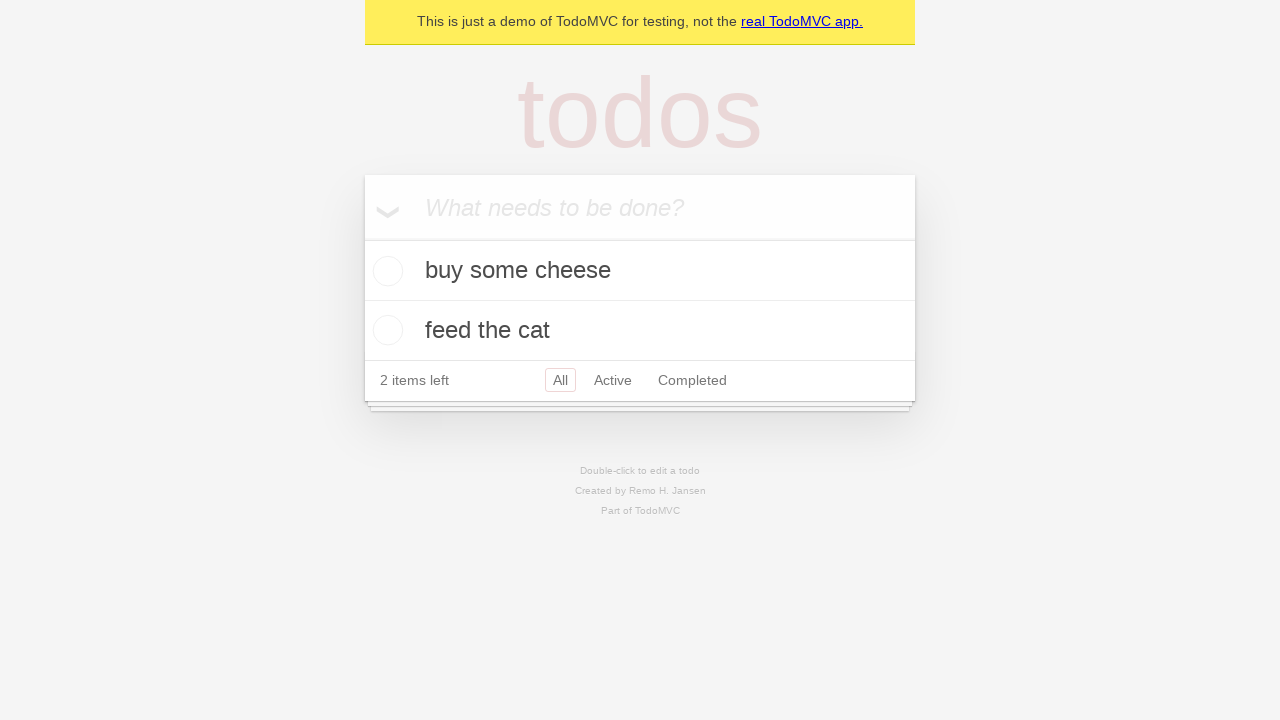

Filled input with 'book a doctors appointment' on internal:attr=[placeholder="What needs to be done?"i]
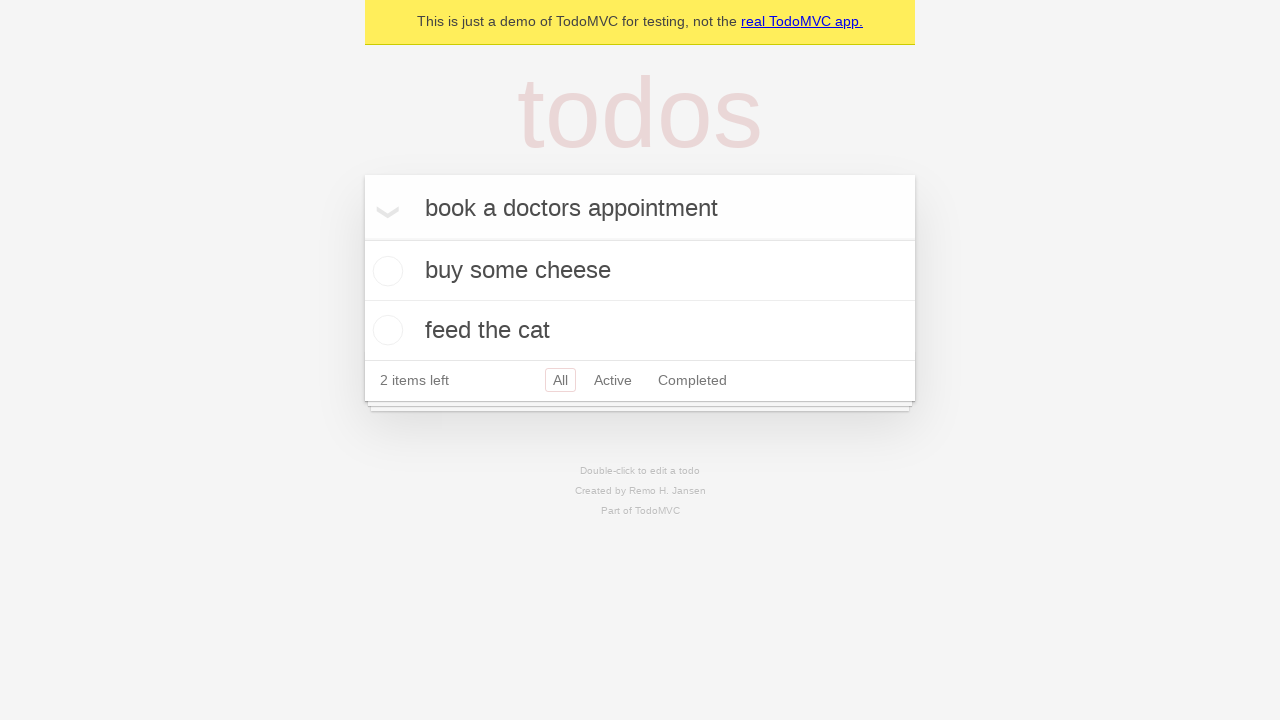

Pressed Enter to create third todo on internal:attr=[placeholder="What needs to be done?"i]
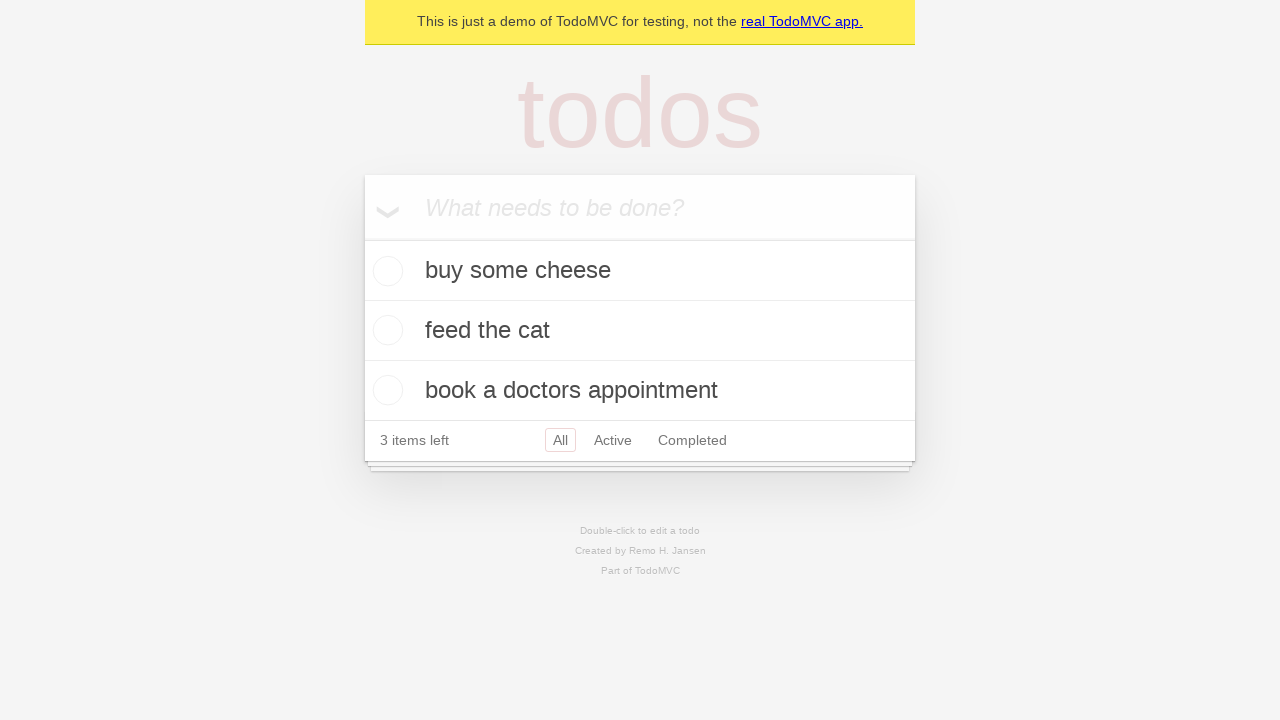

Located all todo items
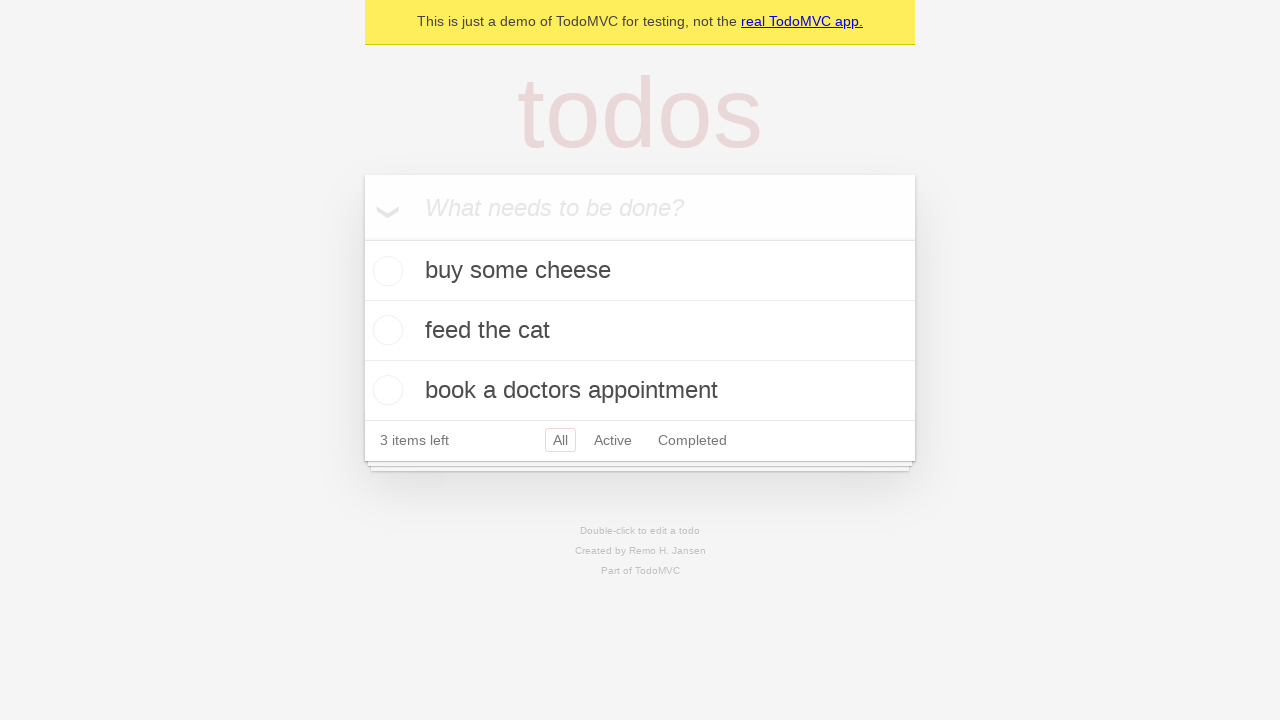

Double-clicked the second todo item to enter edit mode at (640, 331) on internal:testid=[data-testid="todo-item"s] >> nth=1
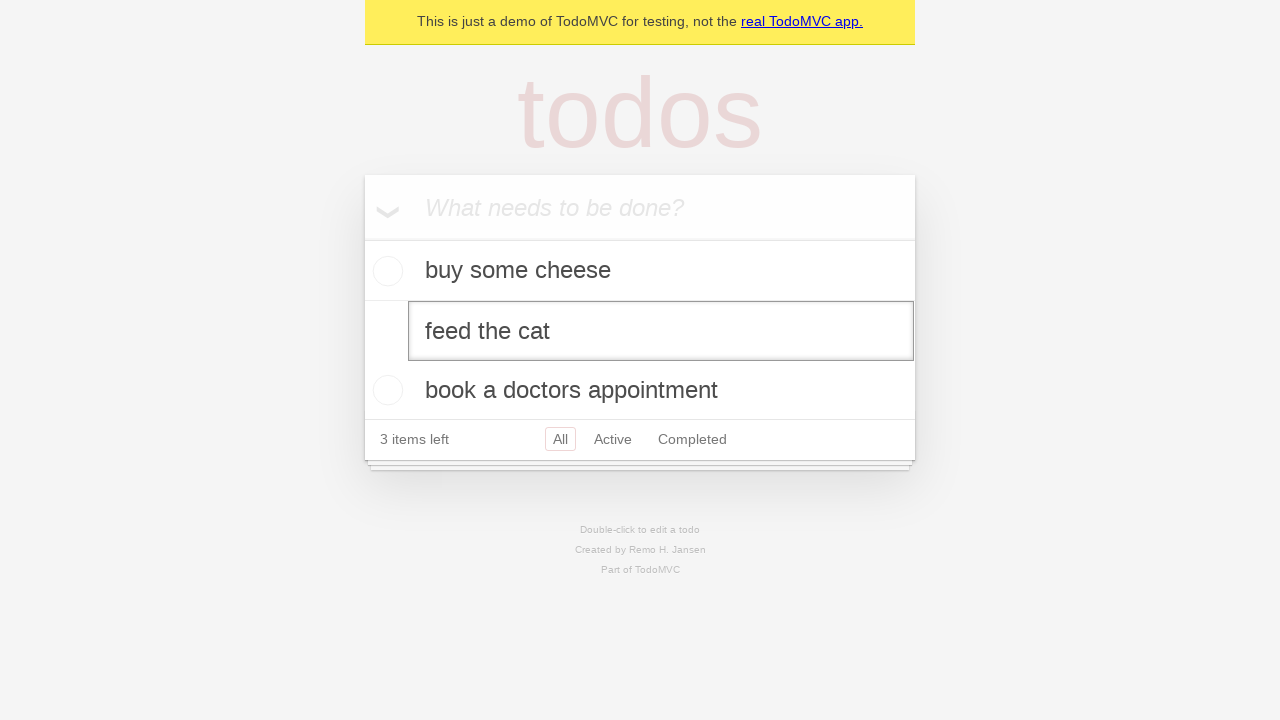

Filled edit field with text containing leading and trailing whitespace on internal:testid=[data-testid="todo-item"s] >> nth=1 >> internal:role=textbox[nam
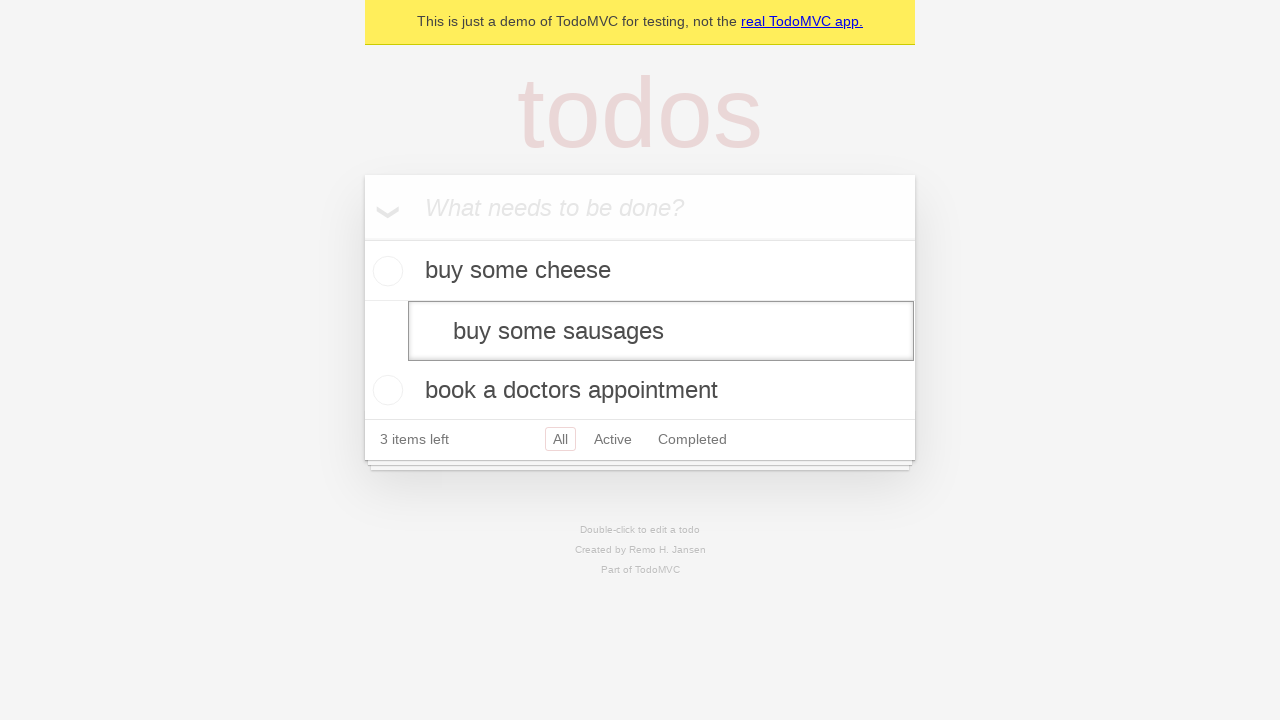

Pressed Enter to confirm edit and verify whitespace is trimmed on internal:testid=[data-testid="todo-item"s] >> nth=1 >> internal:role=textbox[nam
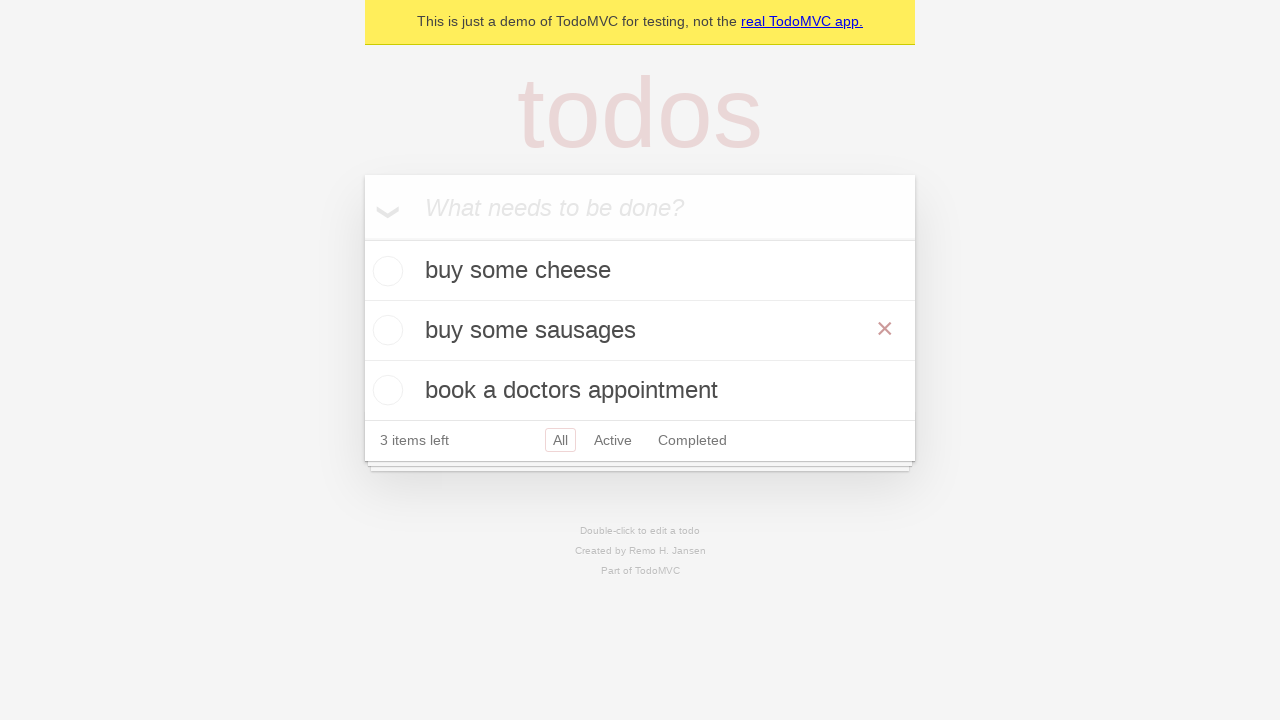

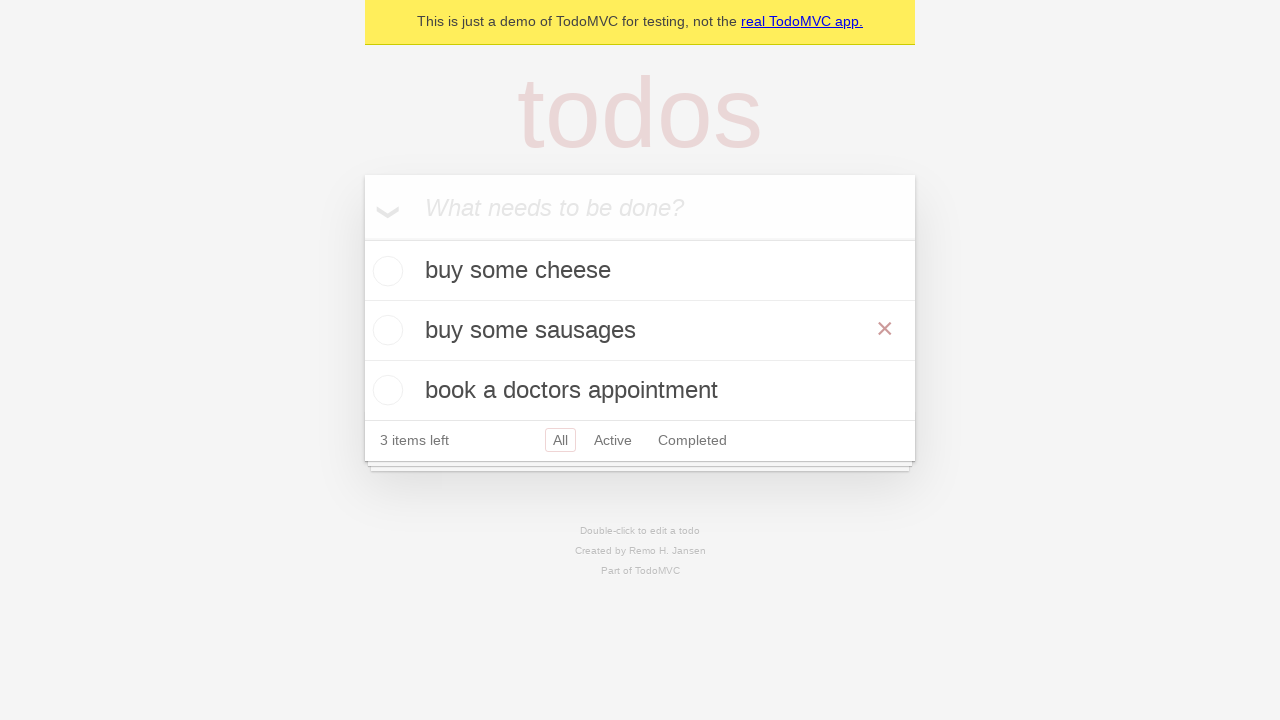